Tests A/B test opt-out by visiting the split testing page, verifying initial A/B test state, adding an opt-out cookie, refreshing, and confirming the opt-out worked

Starting URL: http://the-internet.herokuapp.com/abtest

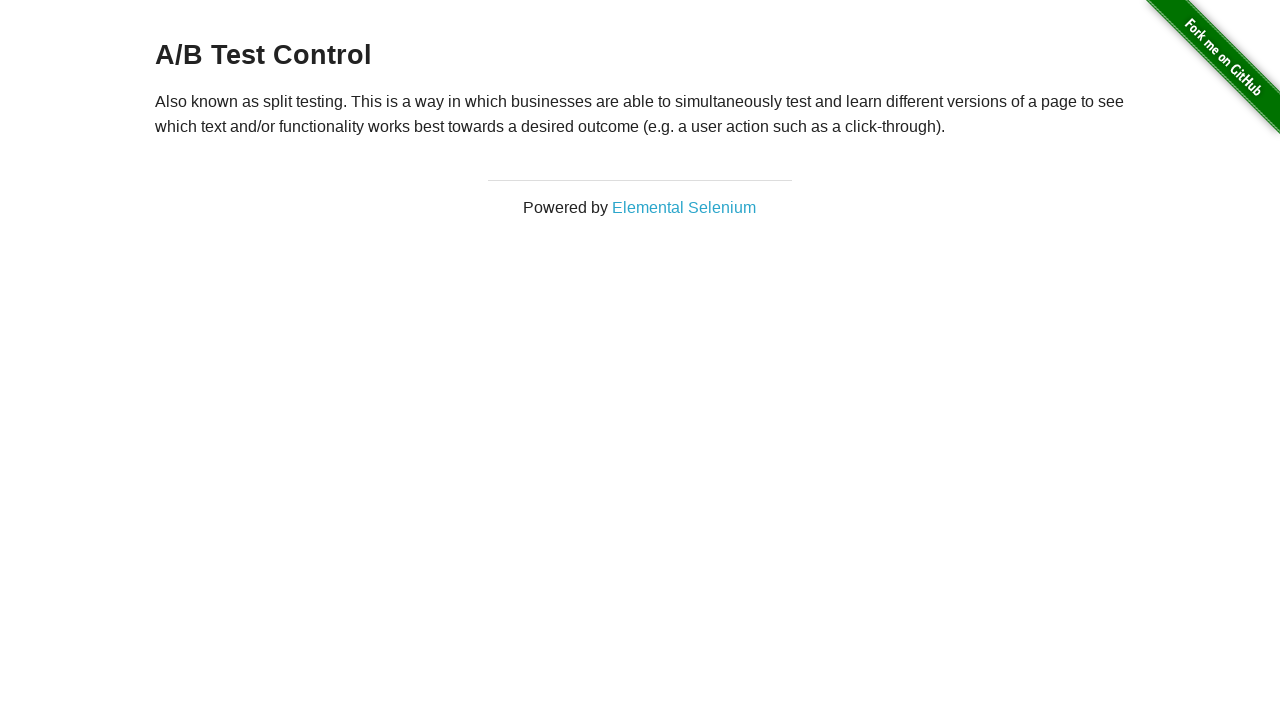

Retrieved heading text to verify initial A/B test state
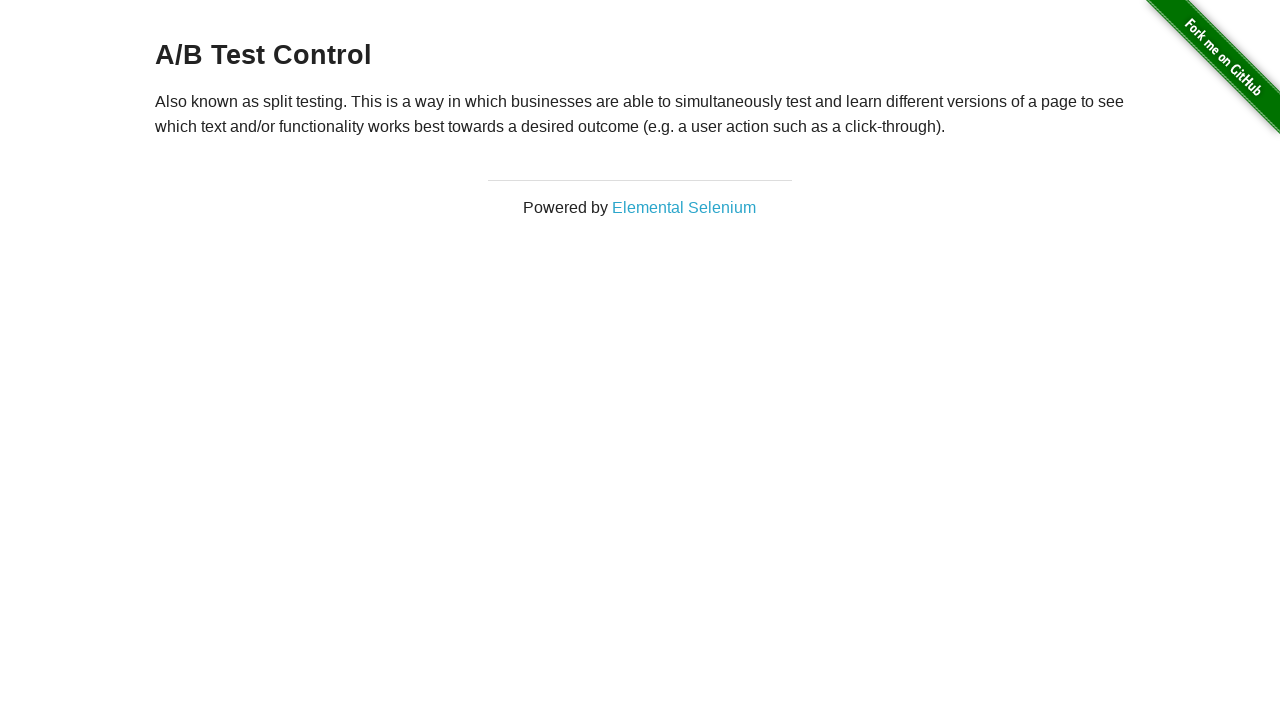

Verified that page is in one of the A/B test groups (Variation 1 or Control)
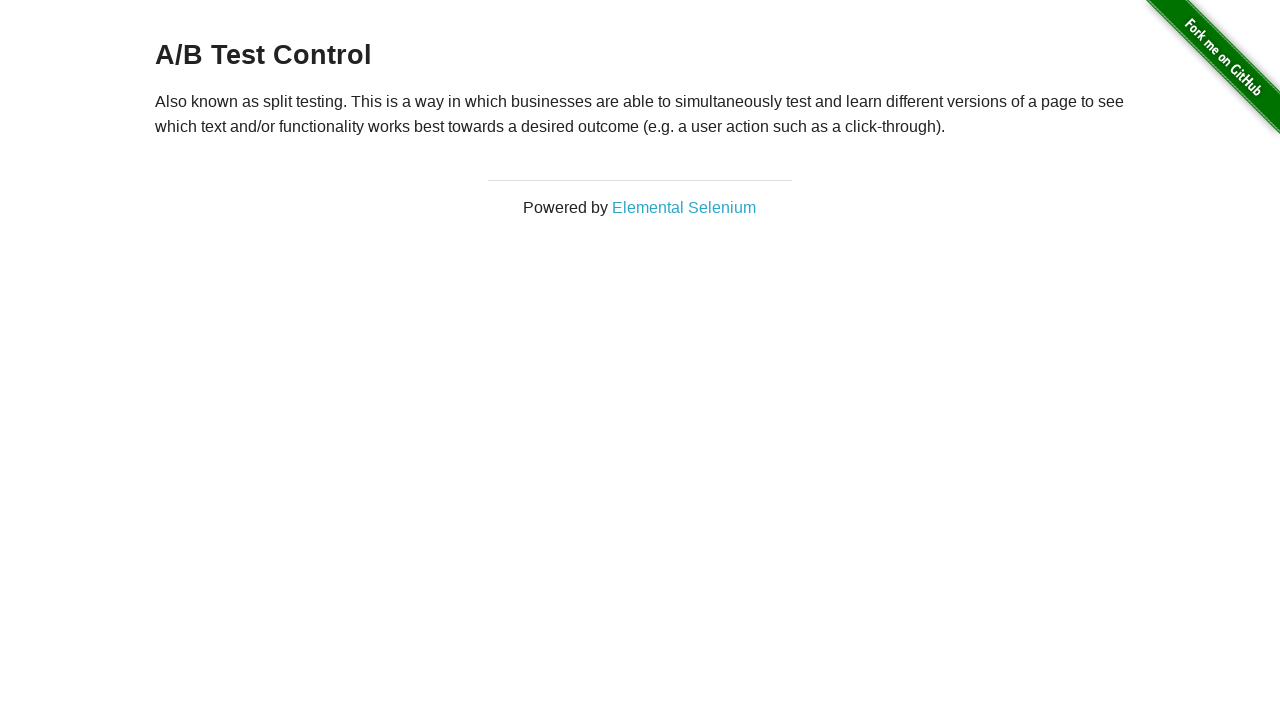

Added optimizelyOptOut cookie with value 'true' to opt out of A/B testing
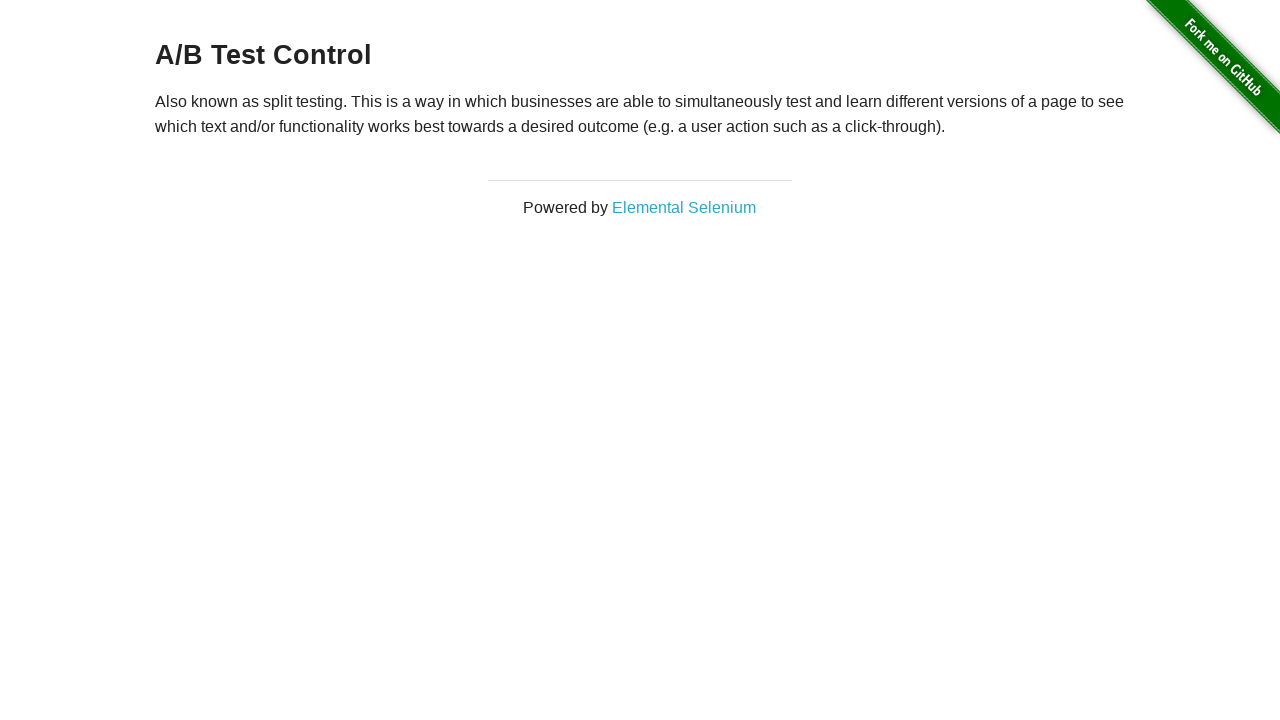

Refreshed the page to apply the opt-out cookie
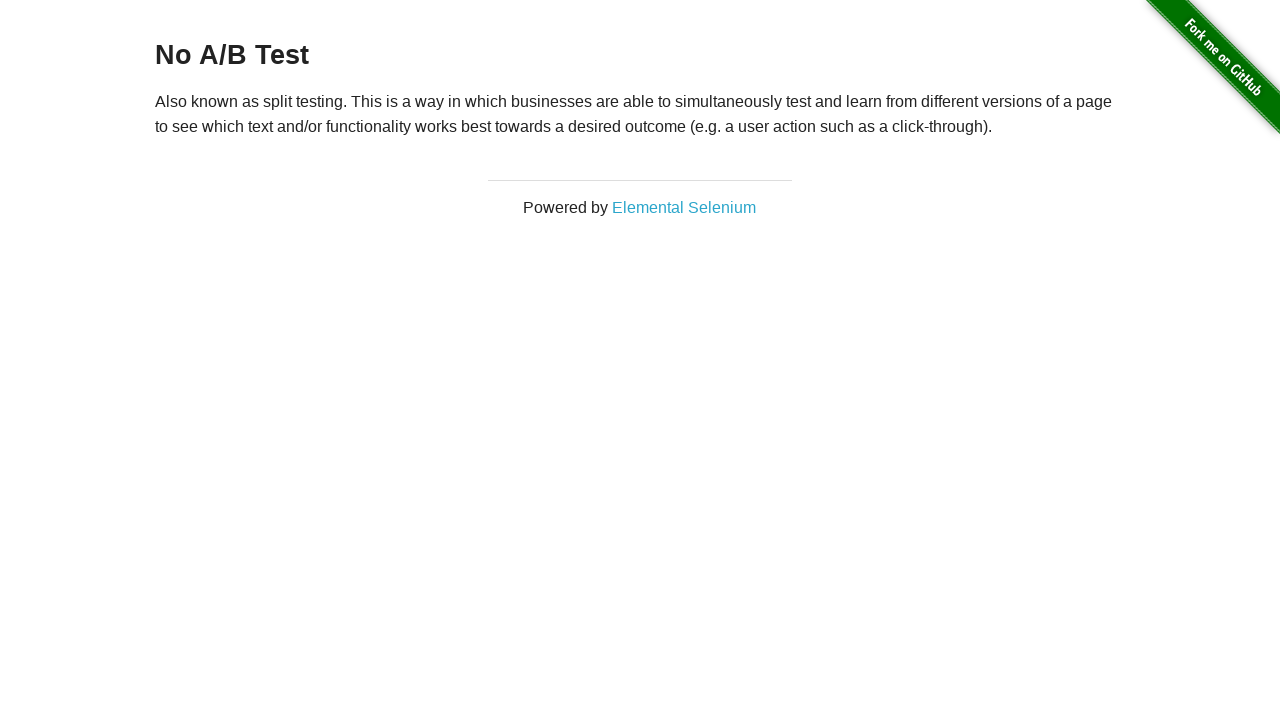

Retrieved heading text to verify A/B test opt-out status
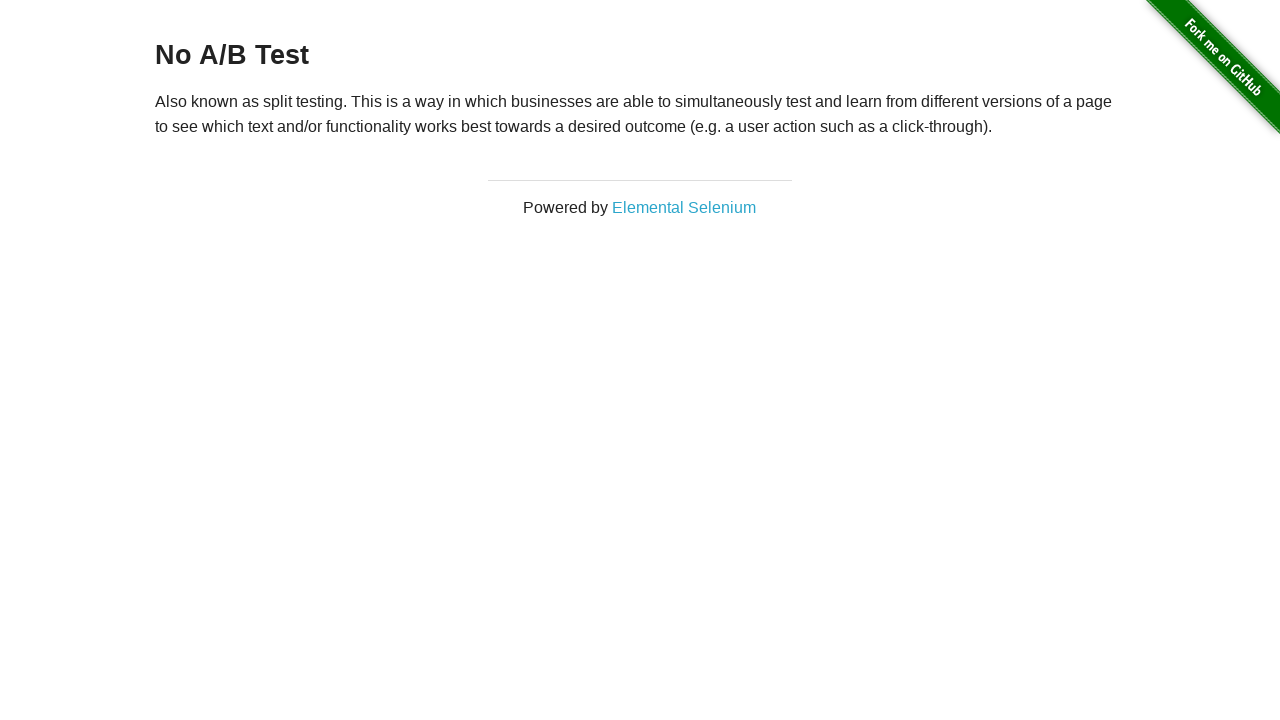

Confirmed that opt-out was successful - page now displays 'No A/B Test'
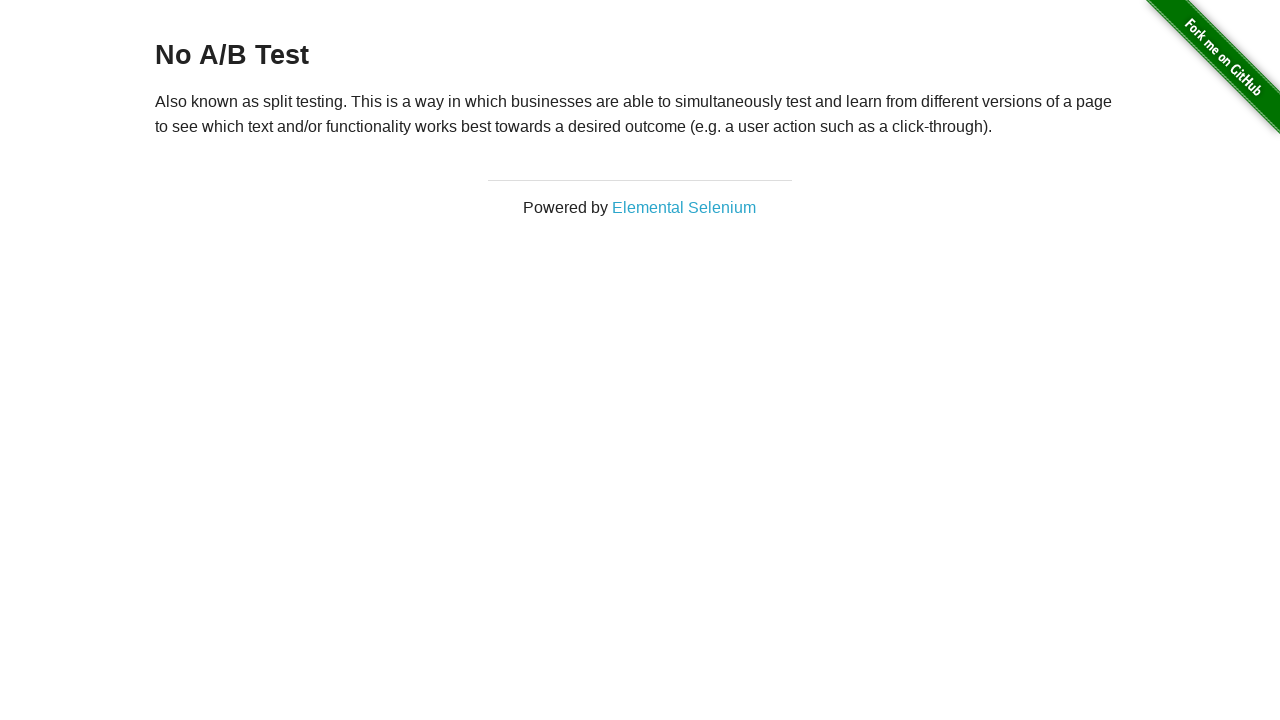

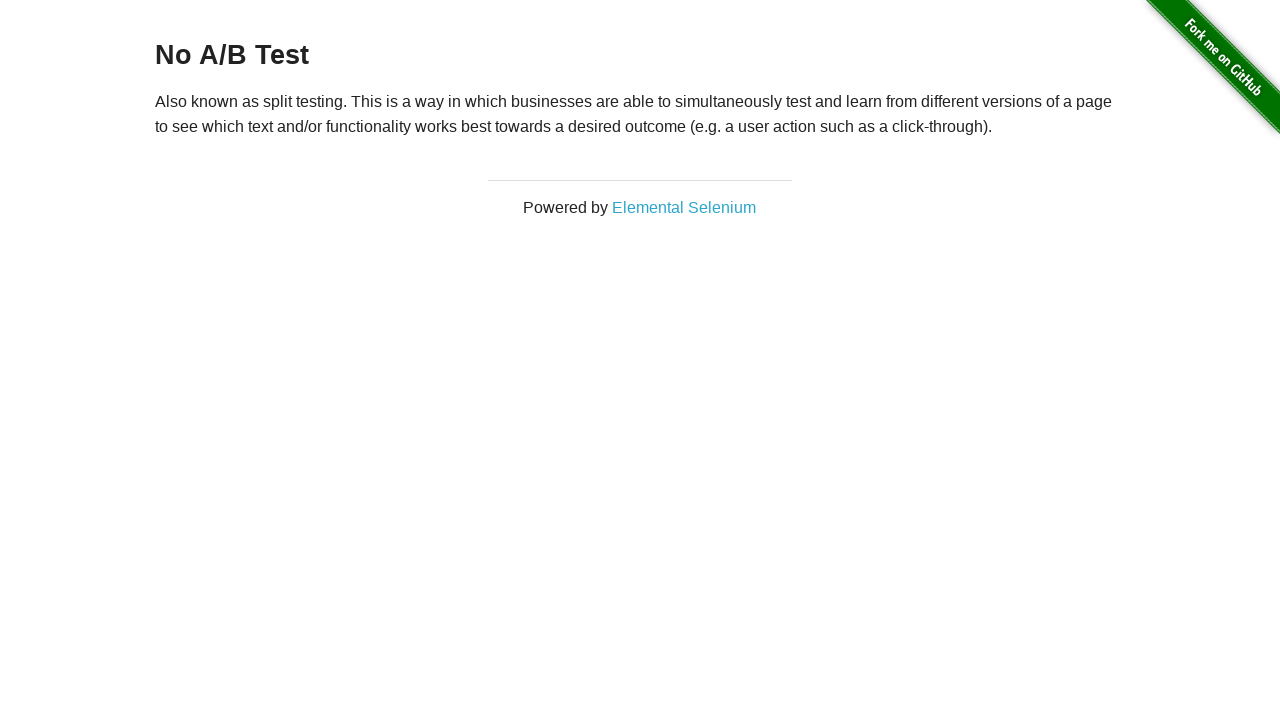